Tests scrolling functionality on Toutiao website by scrolling to the bottom of the page using JavaScript execution.

Starting URL: https://www.toutiao.com/

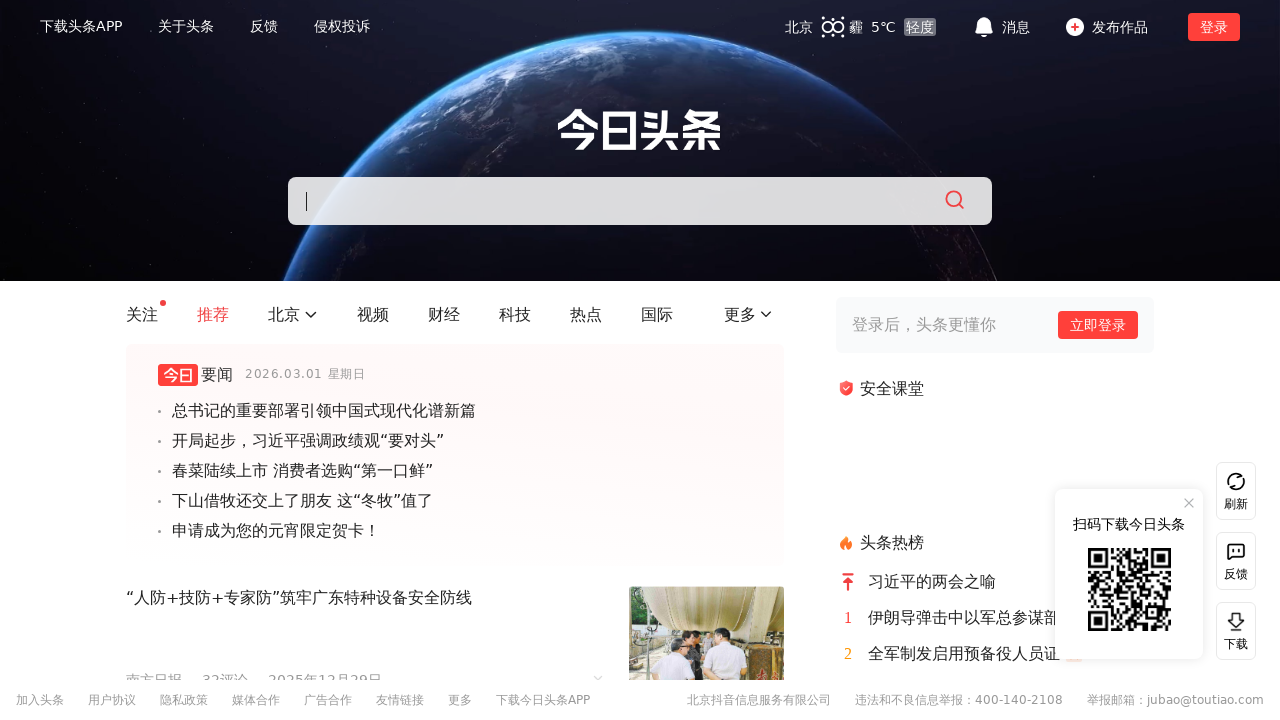

Waited for page to load with networkidle state
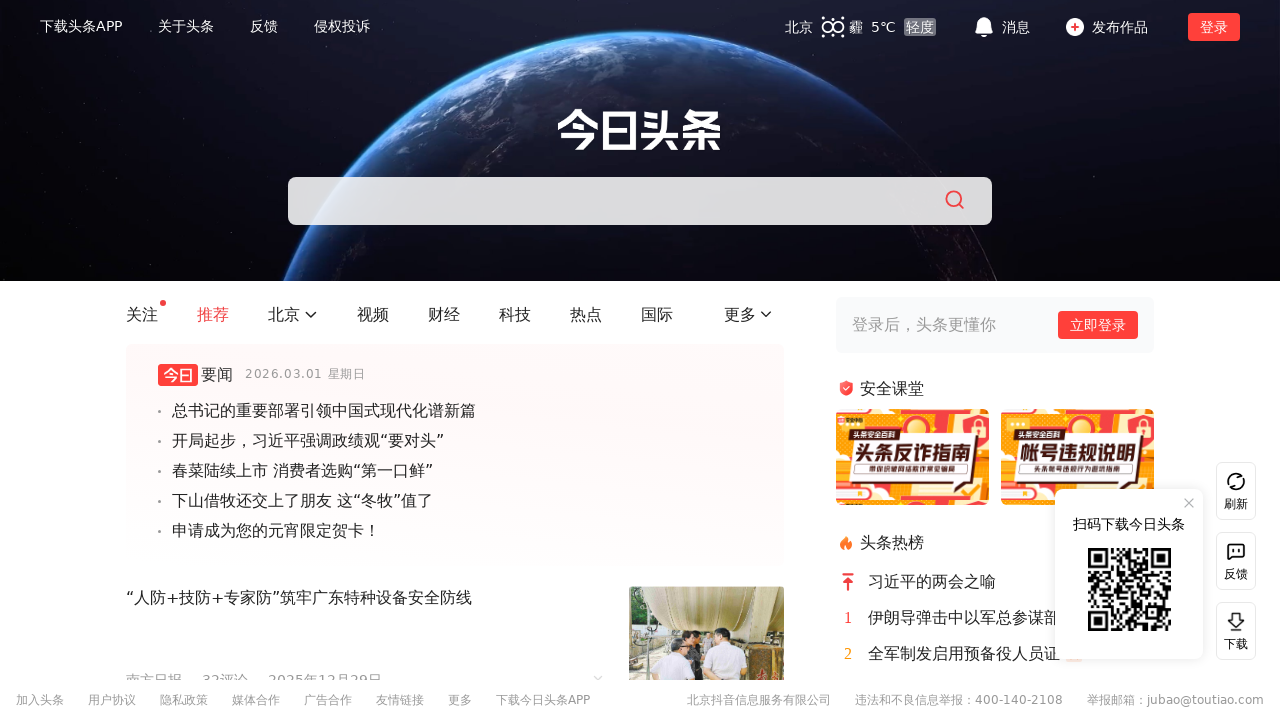

Scrolled to bottom of Toutiao page using JavaScript
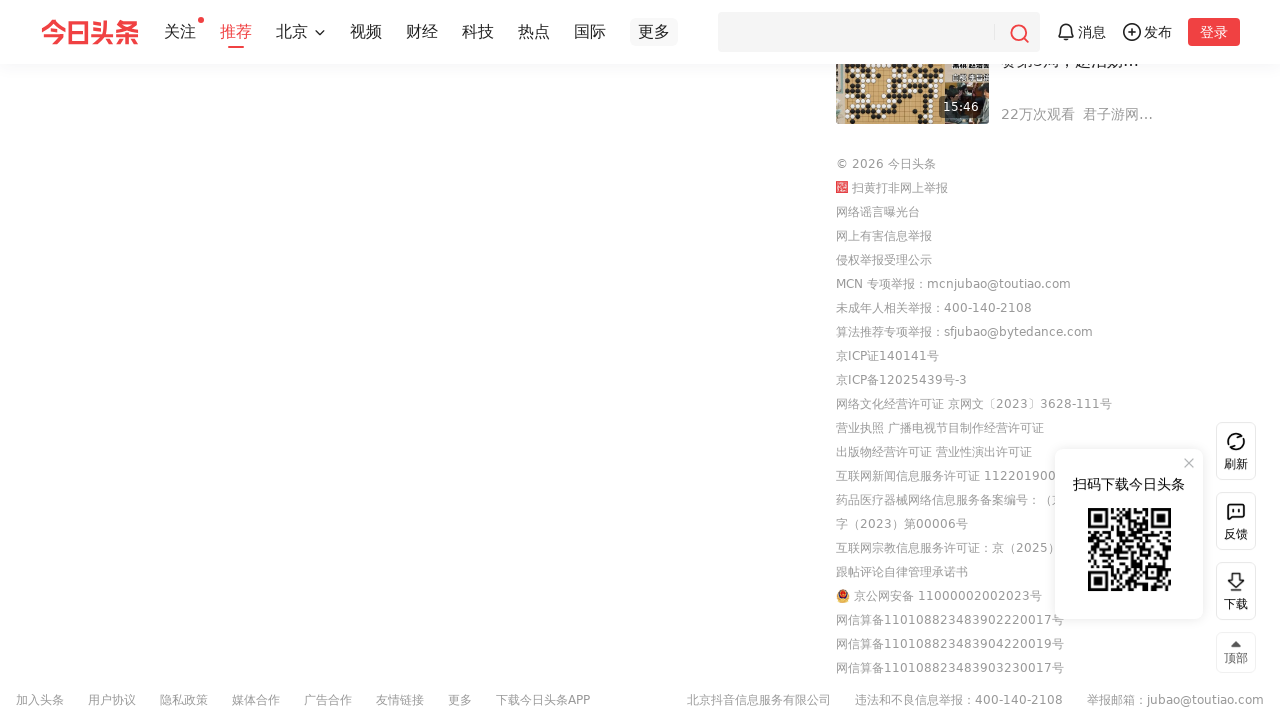

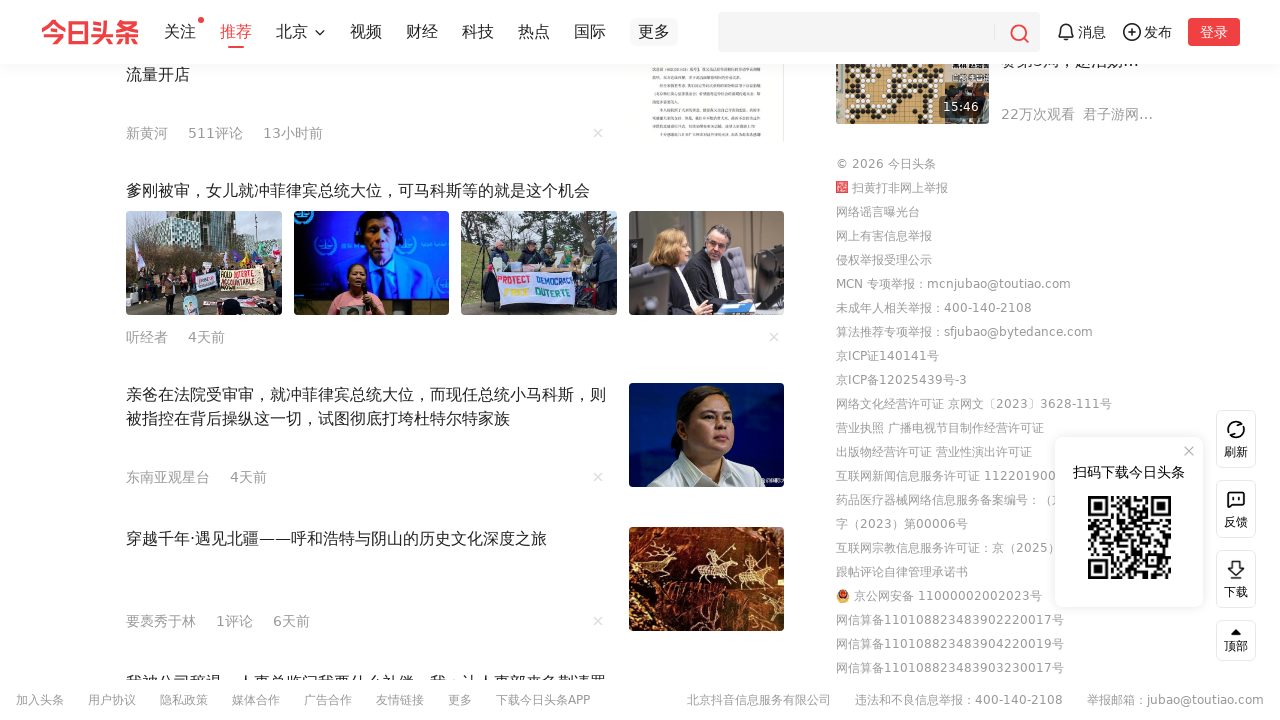